Tests that edits are saved when the edit input loses focus (blur event)

Starting URL: https://demo.playwright.dev/todomvc

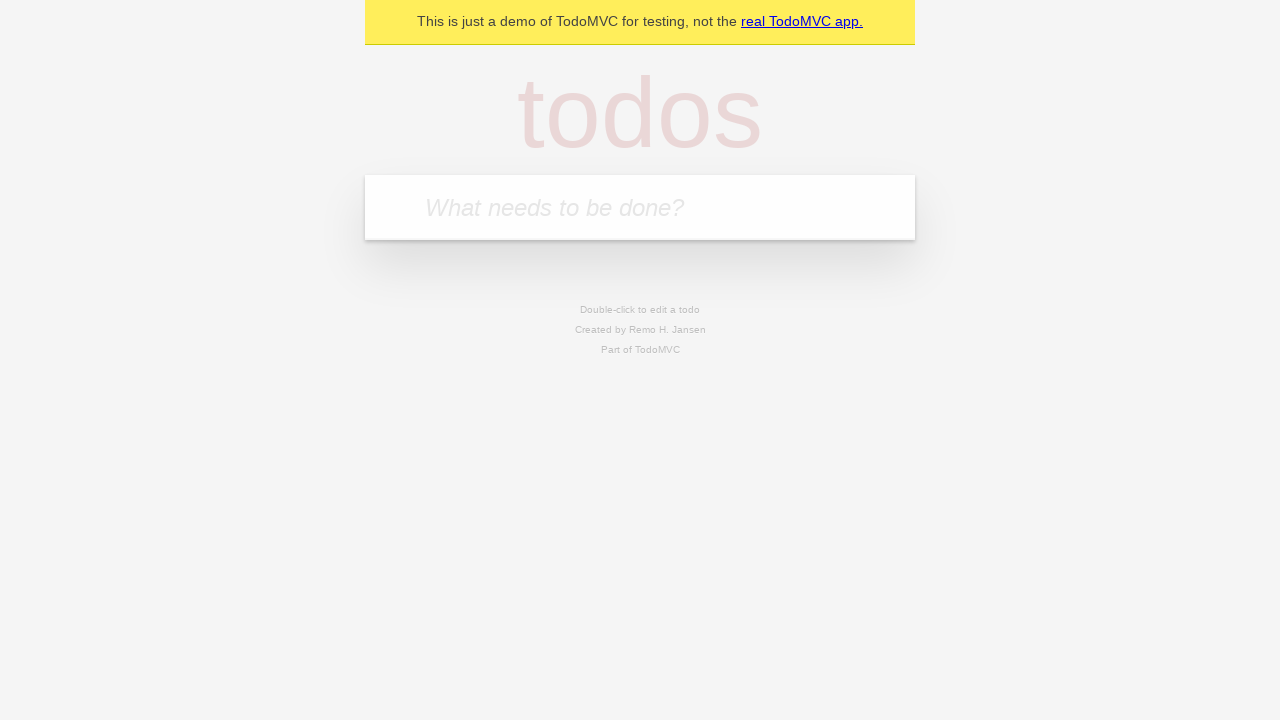

Filled todo input with 'Book doctor appointment' on internal:attr=[placeholder="What needs to be done?"i]
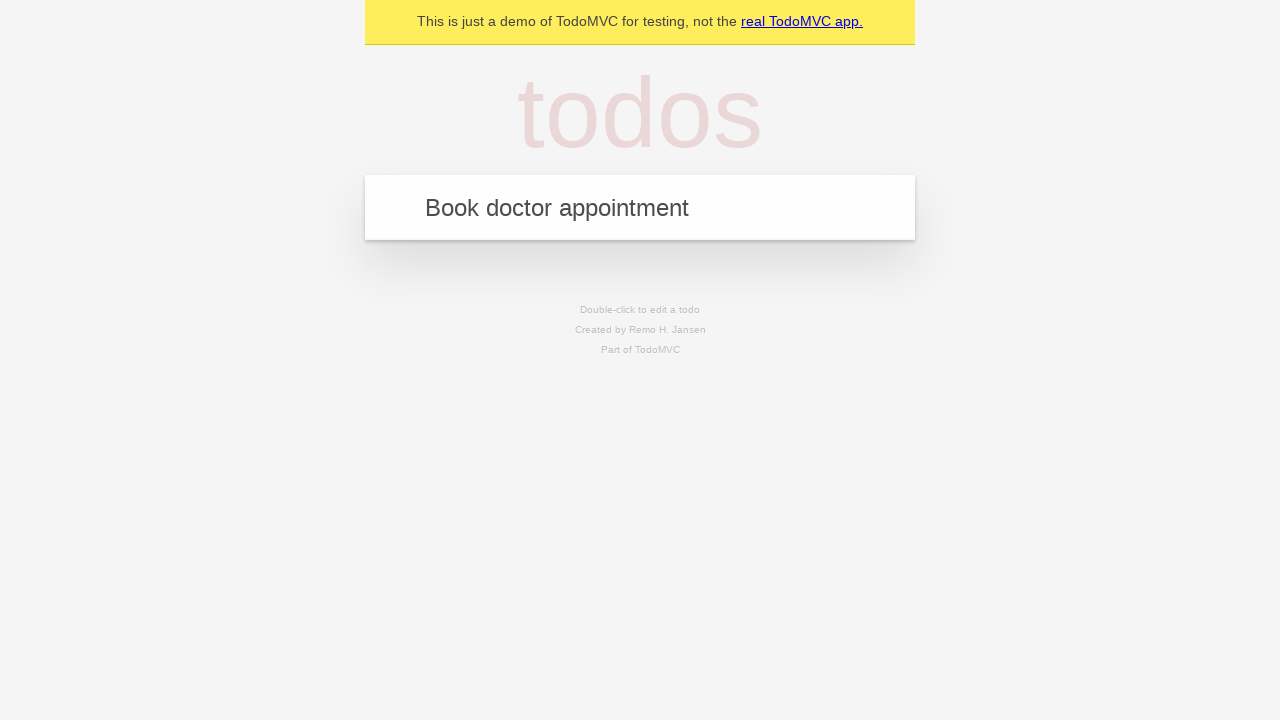

Pressed Enter to add first todo on internal:attr=[placeholder="What needs to be done?"i]
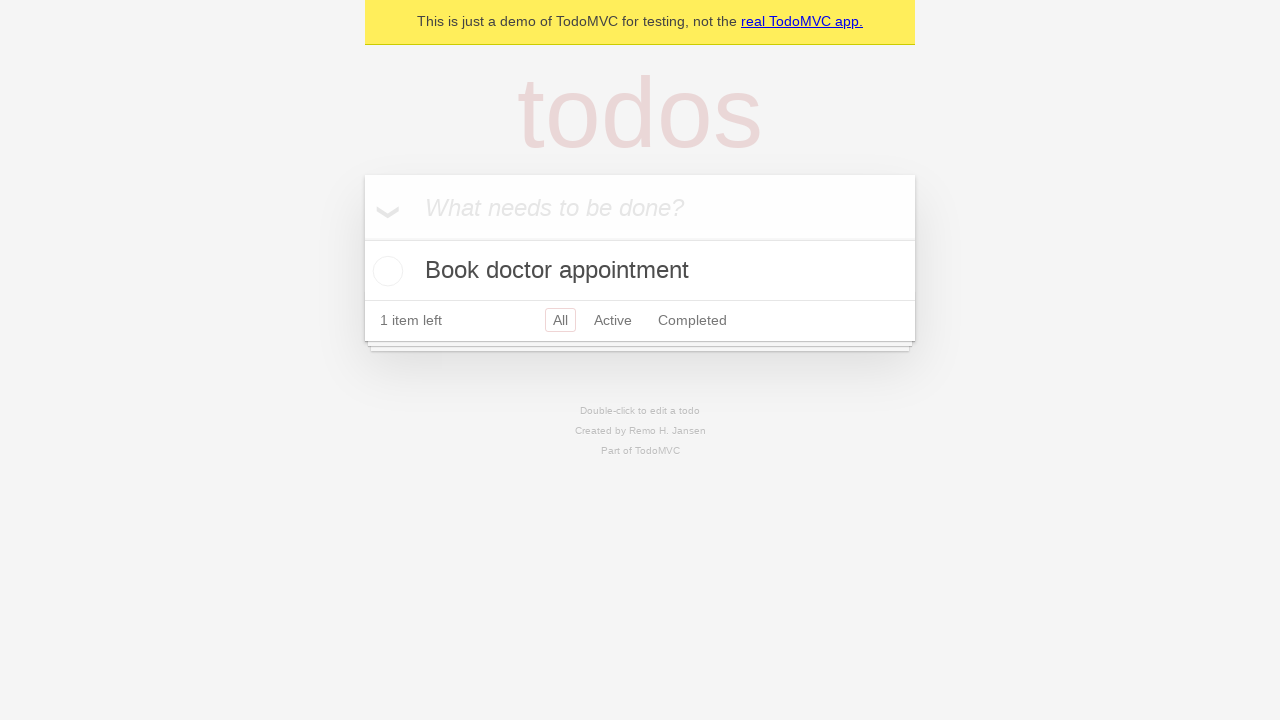

Filled todo input with 'Buy birthday gift for Mom' on internal:attr=[placeholder="What needs to be done?"i]
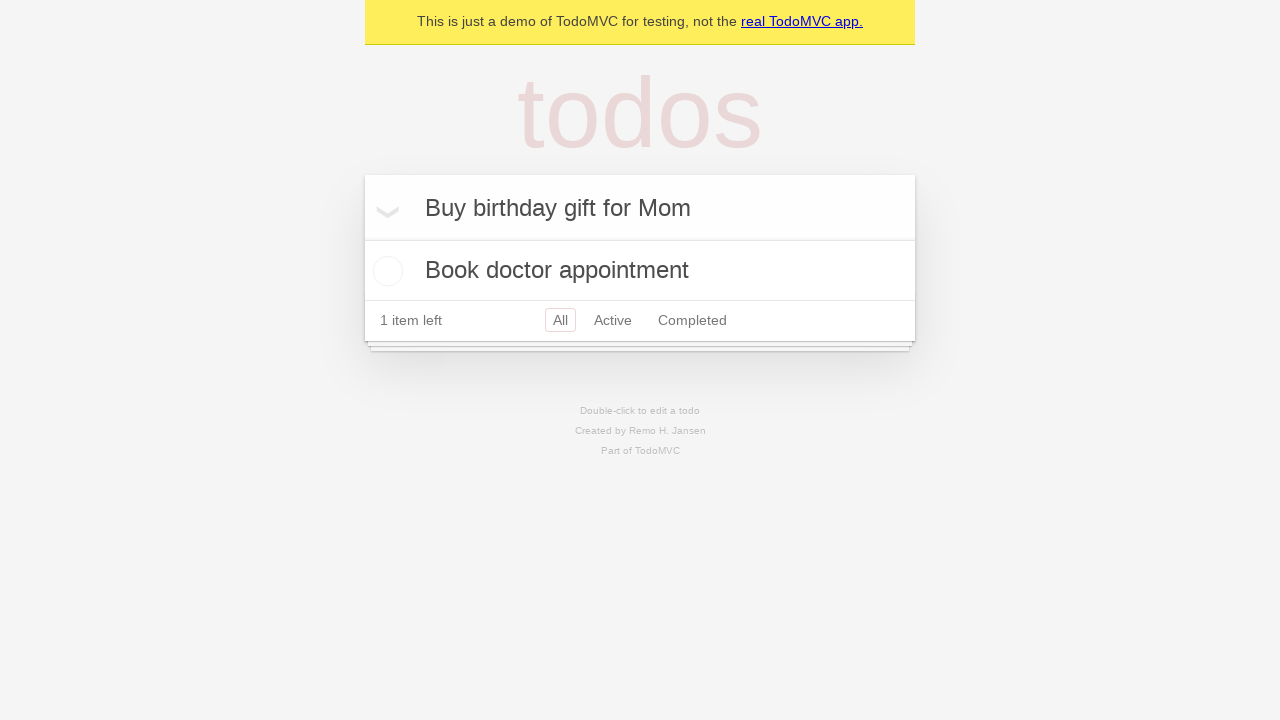

Pressed Enter to add second todo on internal:attr=[placeholder="What needs to be done?"i]
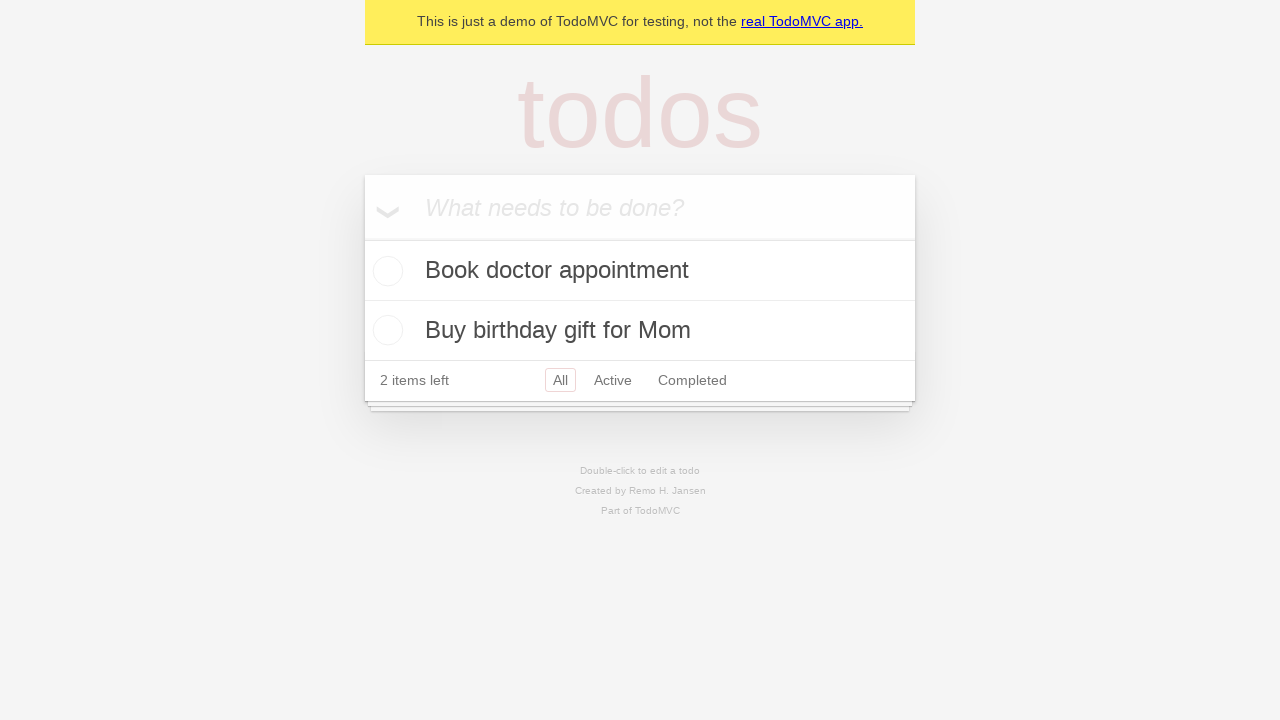

Filled todo input with 'Find place for vacation' on internal:attr=[placeholder="What needs to be done?"i]
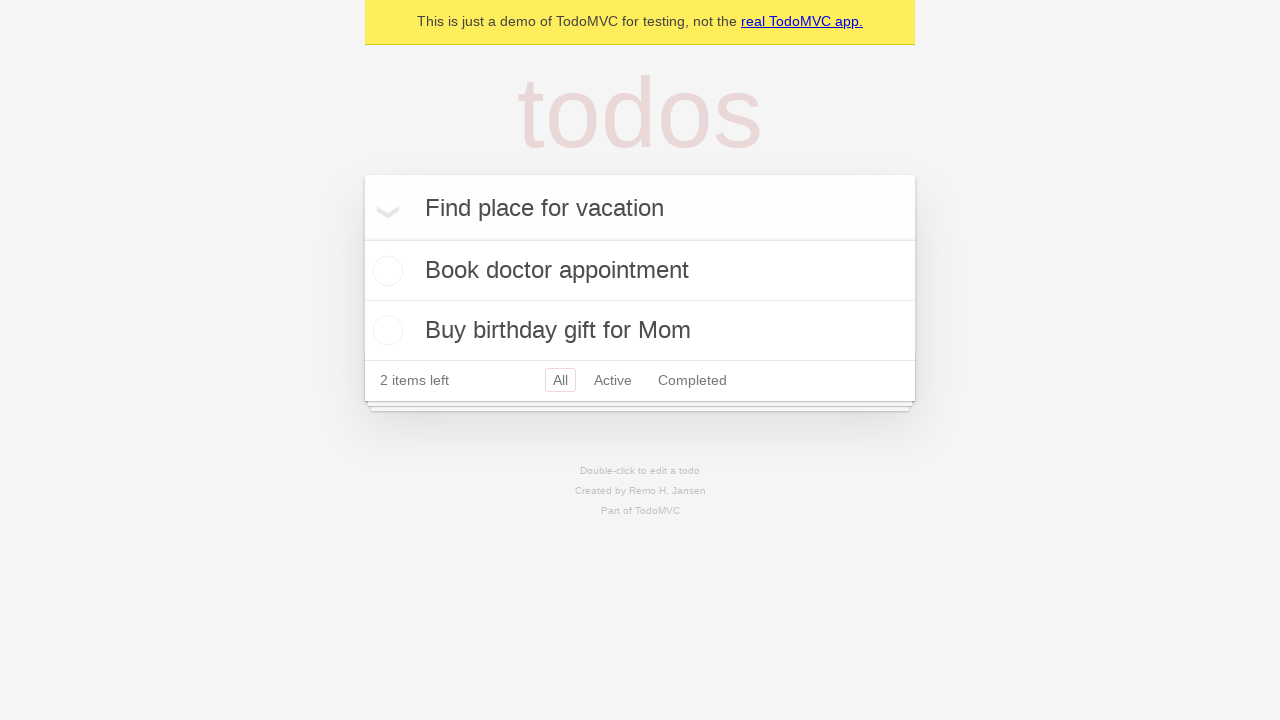

Pressed Enter to add third todo on internal:attr=[placeholder="What needs to be done?"i]
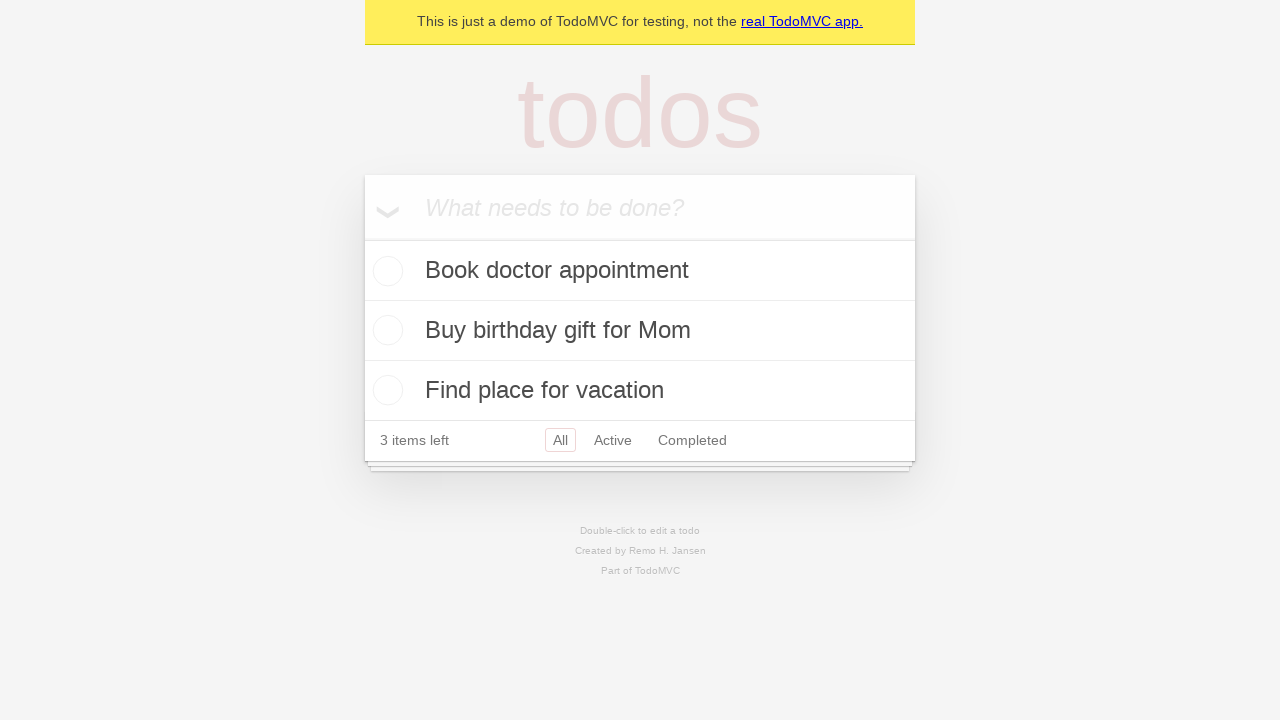

Double-clicked second todo to enter edit mode at (640, 331) on internal:testid=[data-testid="todo-item"s] >> nth=1
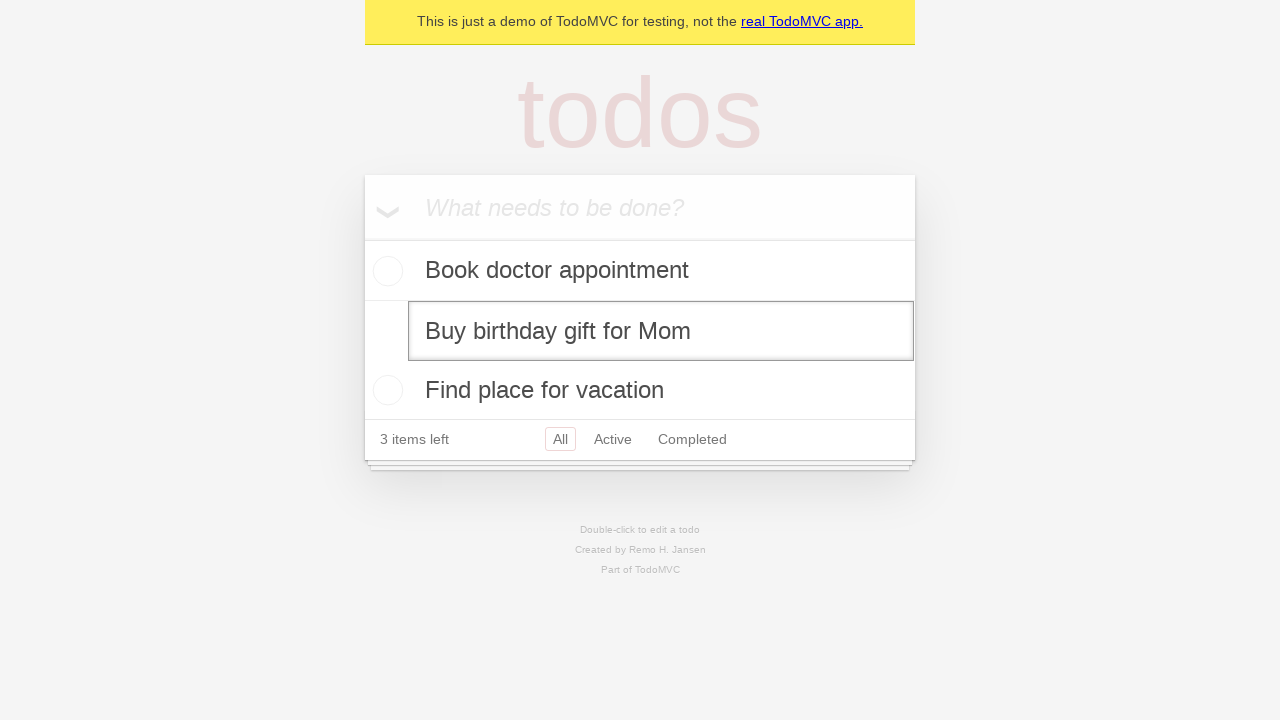

Filled edit textbox with 'buy some sausages' on internal:testid=[data-testid="todo-item"s] >> nth=1 >> internal:role=textbox[nam
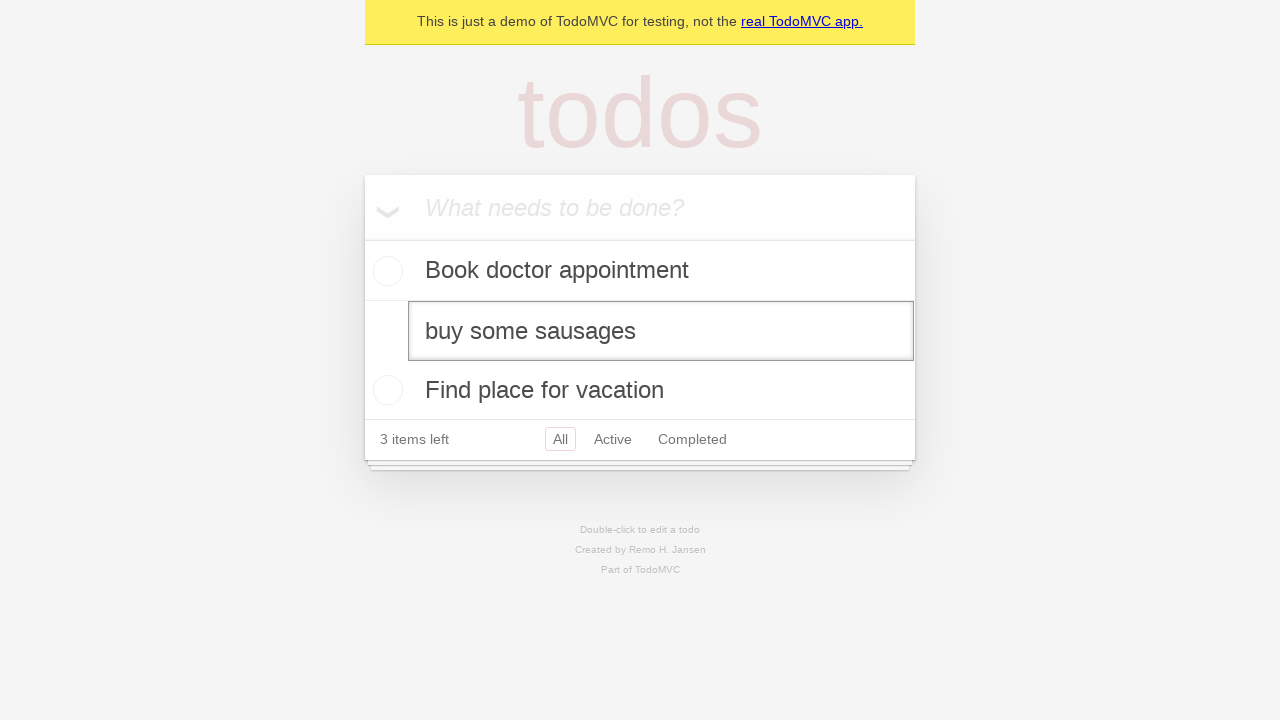

Triggered blur event on edit textbox to save changes
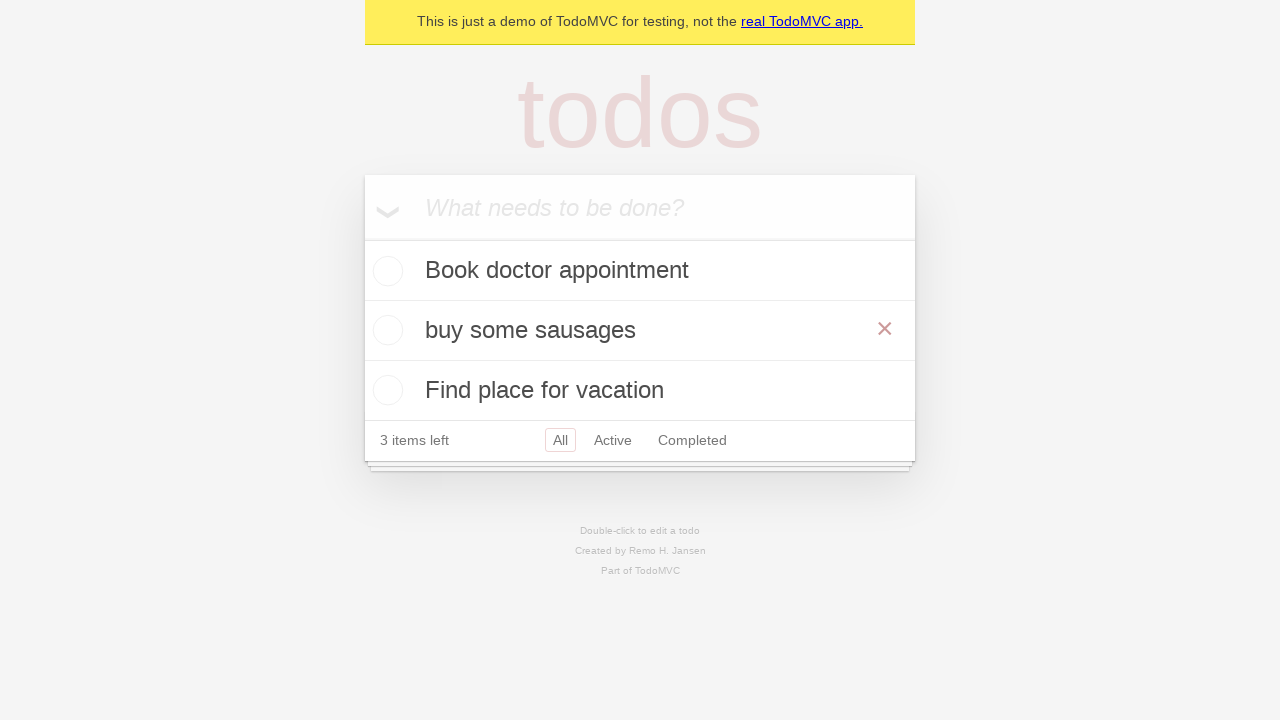

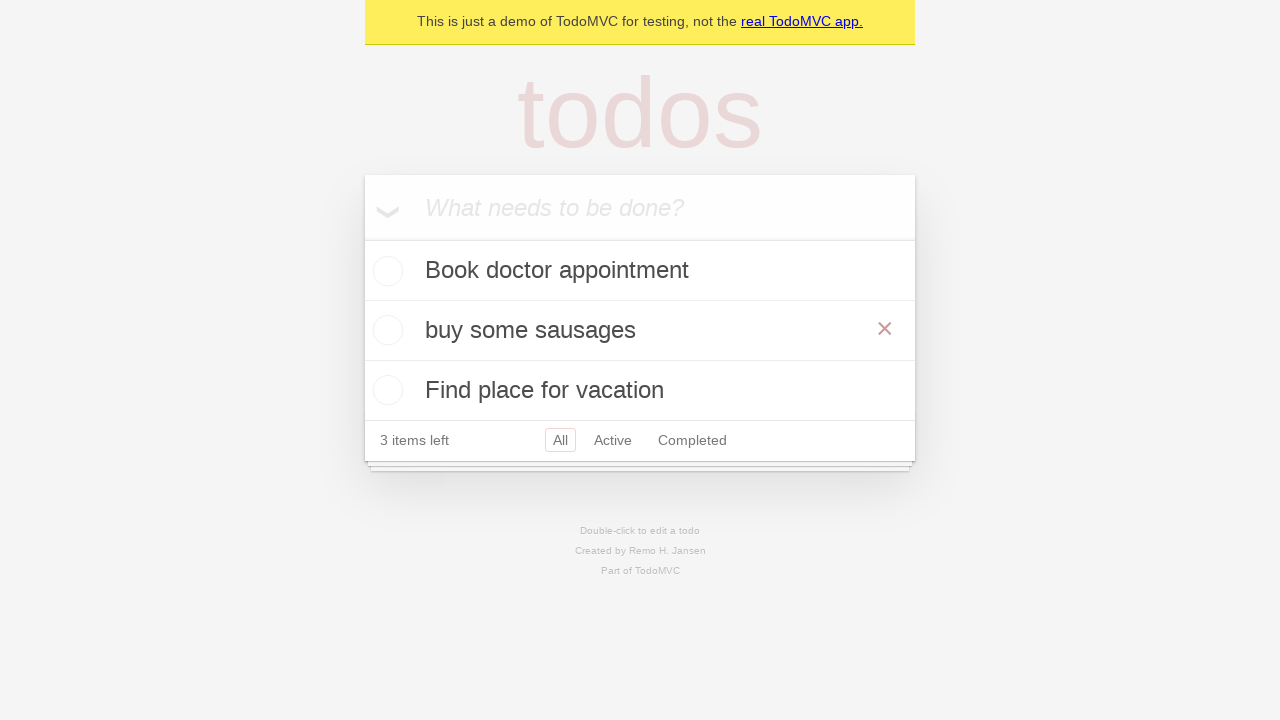